Tests cookie manipulation by reading, adding, and deleting cookies on the Shadertoy website

Starting URL: https://www.shadertoy.com

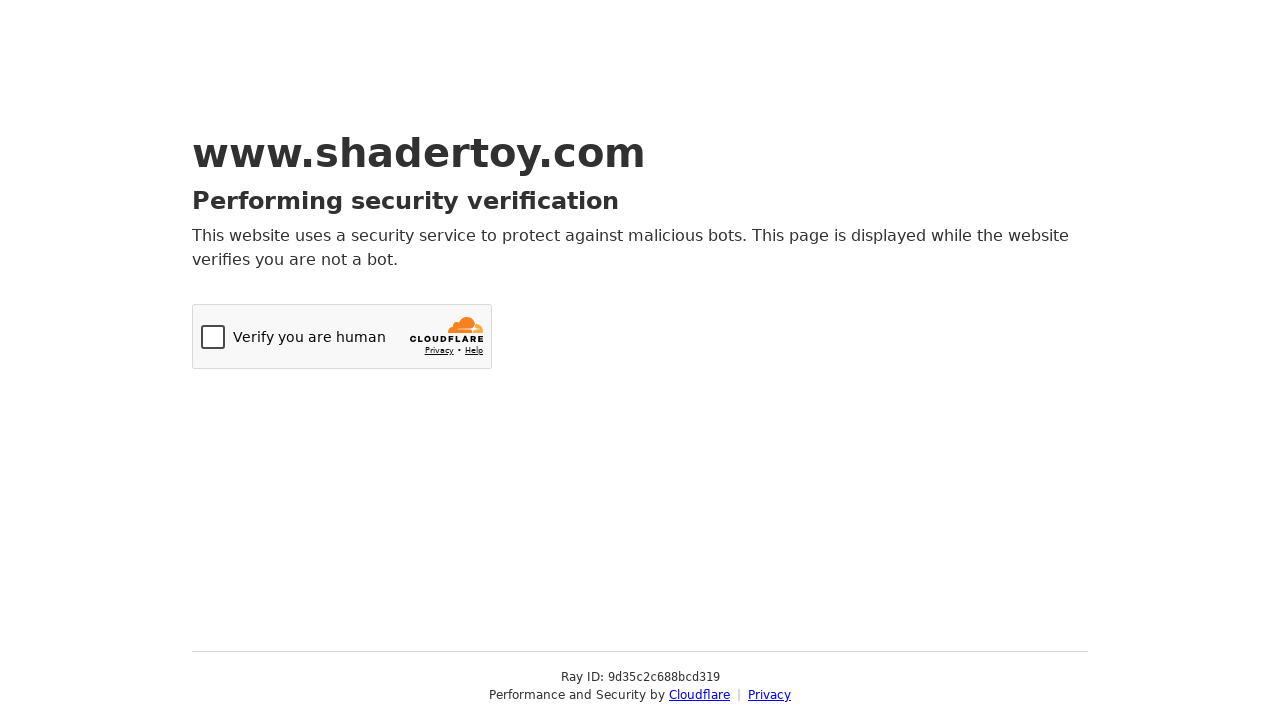

Retrieved all cookies from context
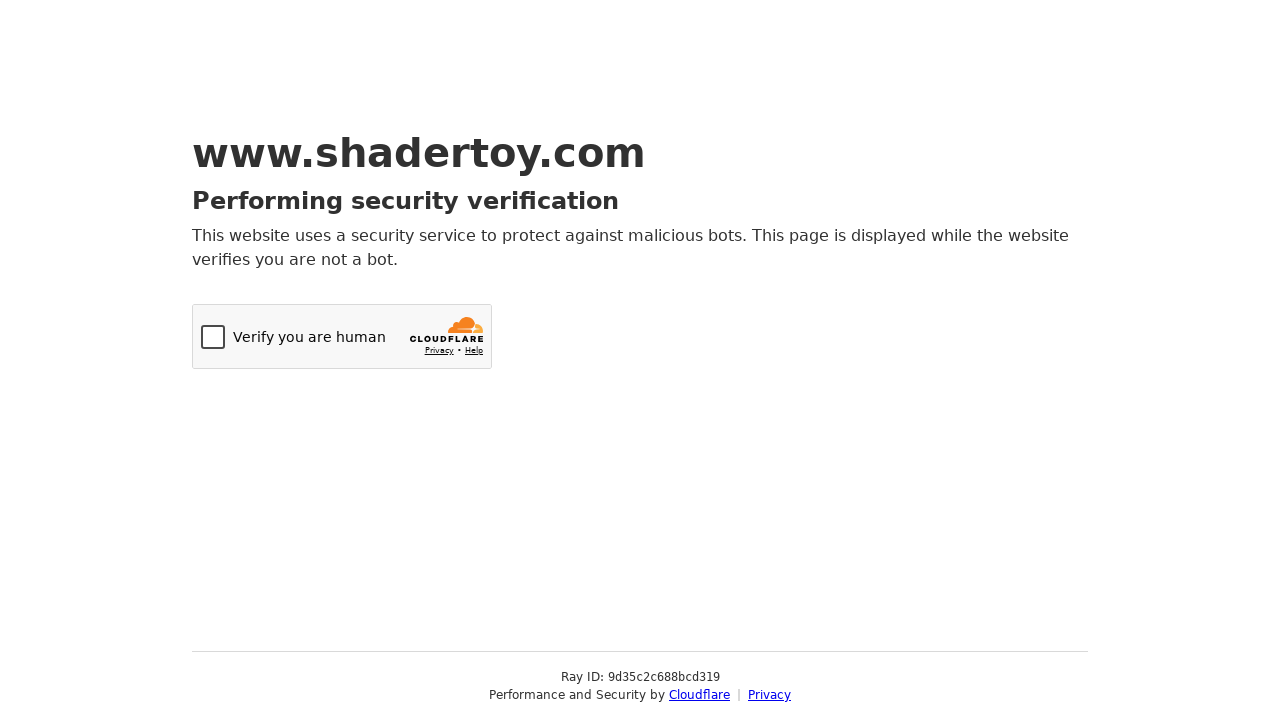

Extracted _gat cookie from cookies list
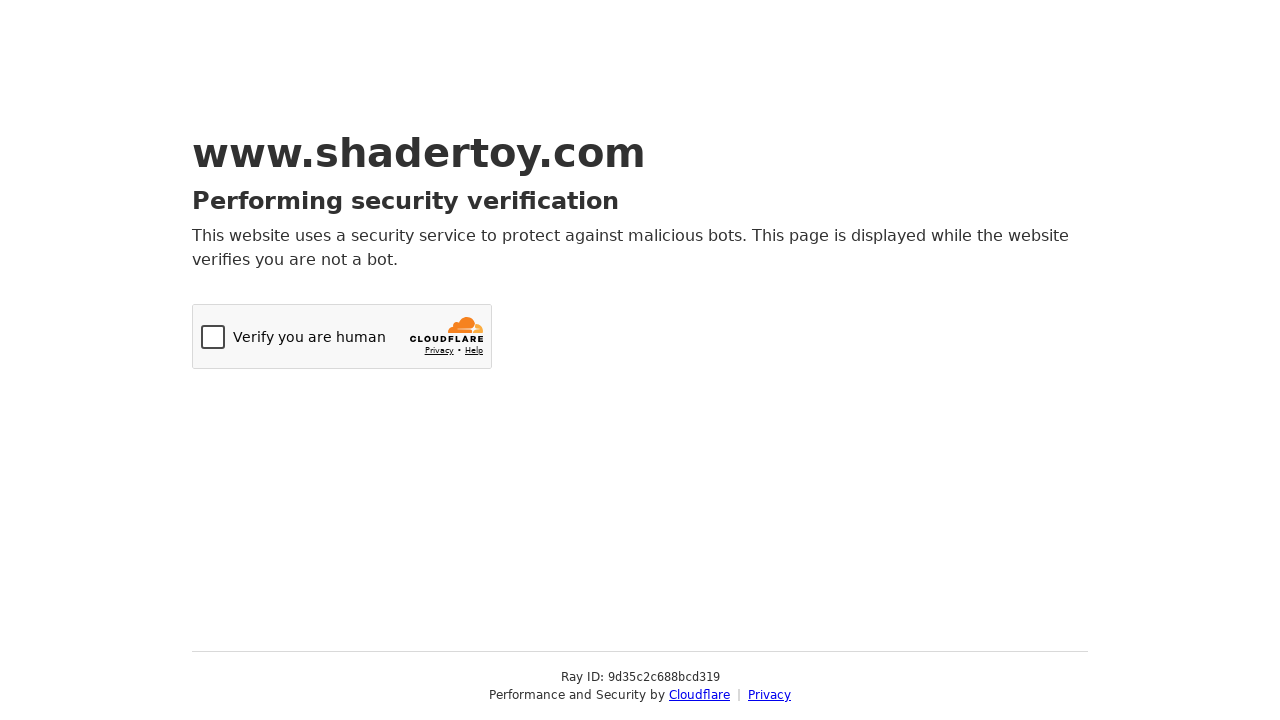

Added new cookie 'foo' with value 'bar' to context
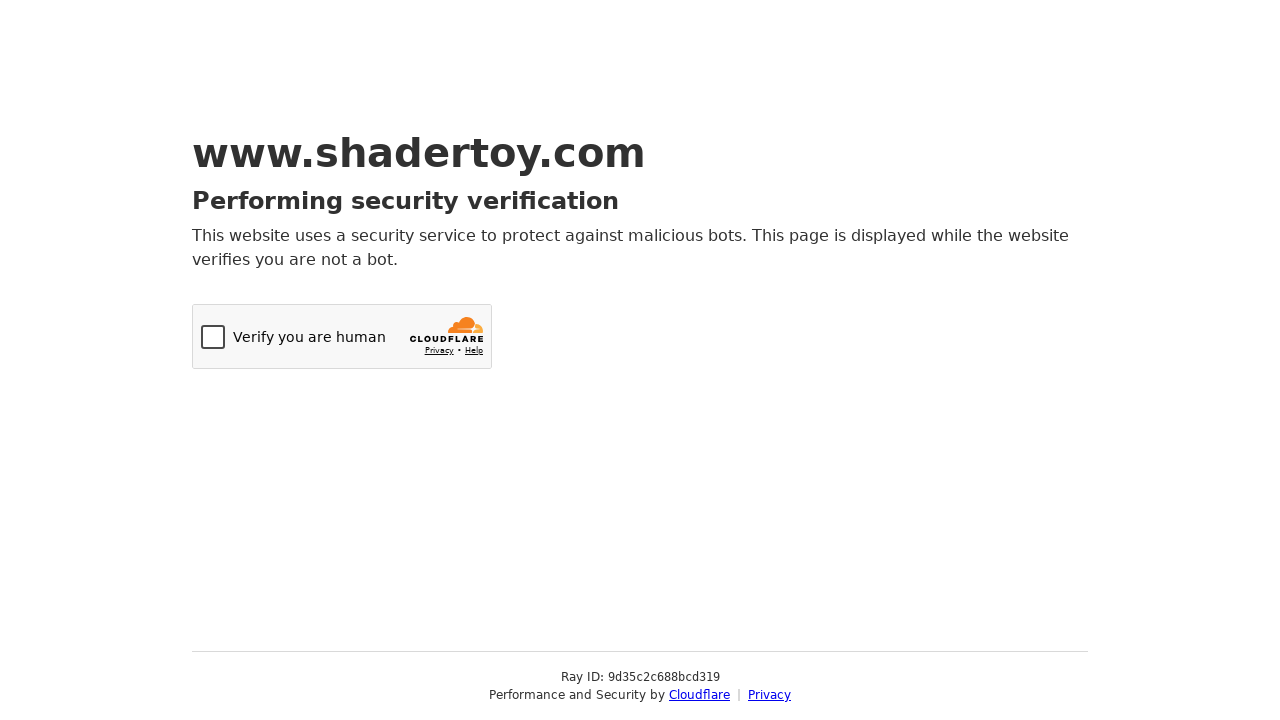

Reloaded page to apply new cookie
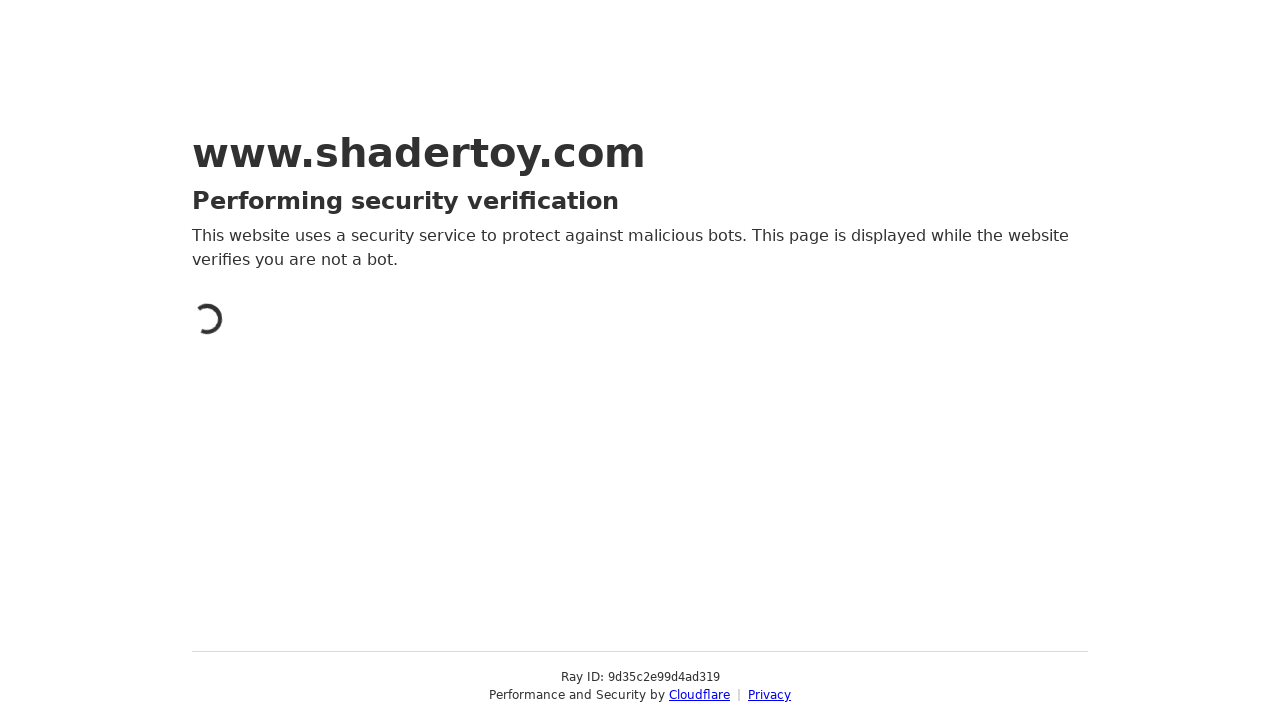

Retrieved all cookies after page reload
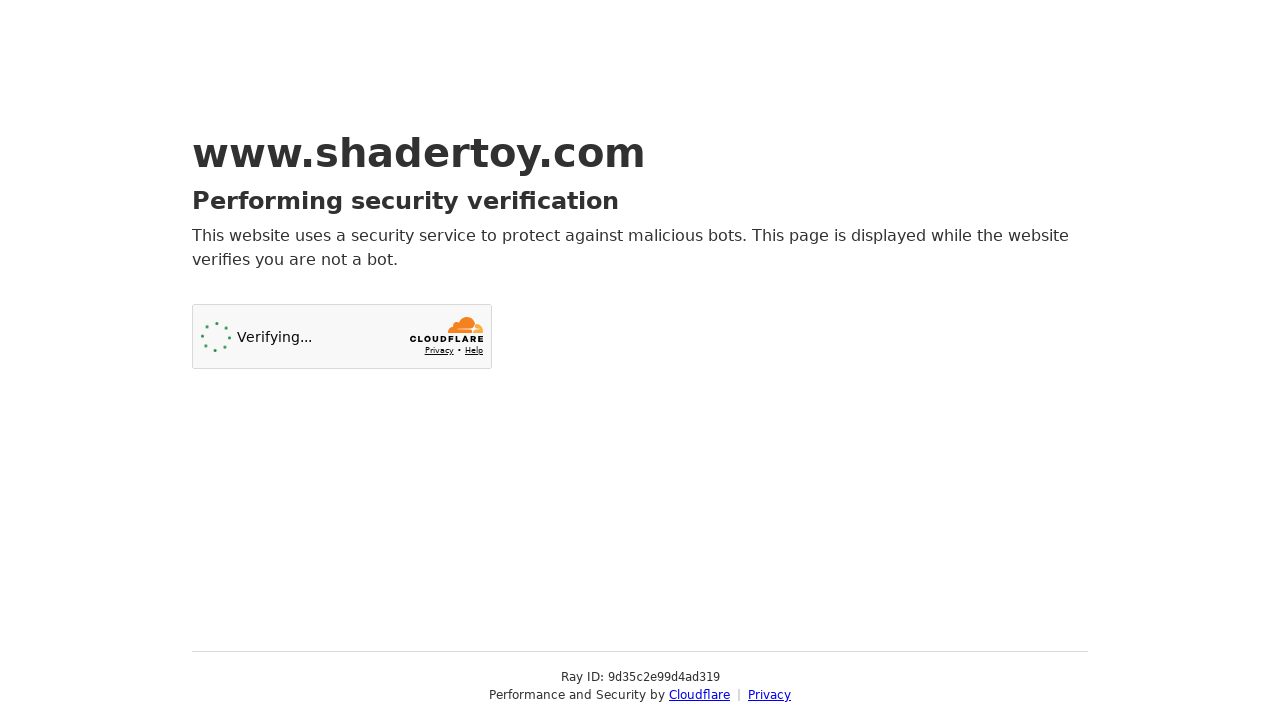

Extracted 'foo' cookie from cookies list for verification
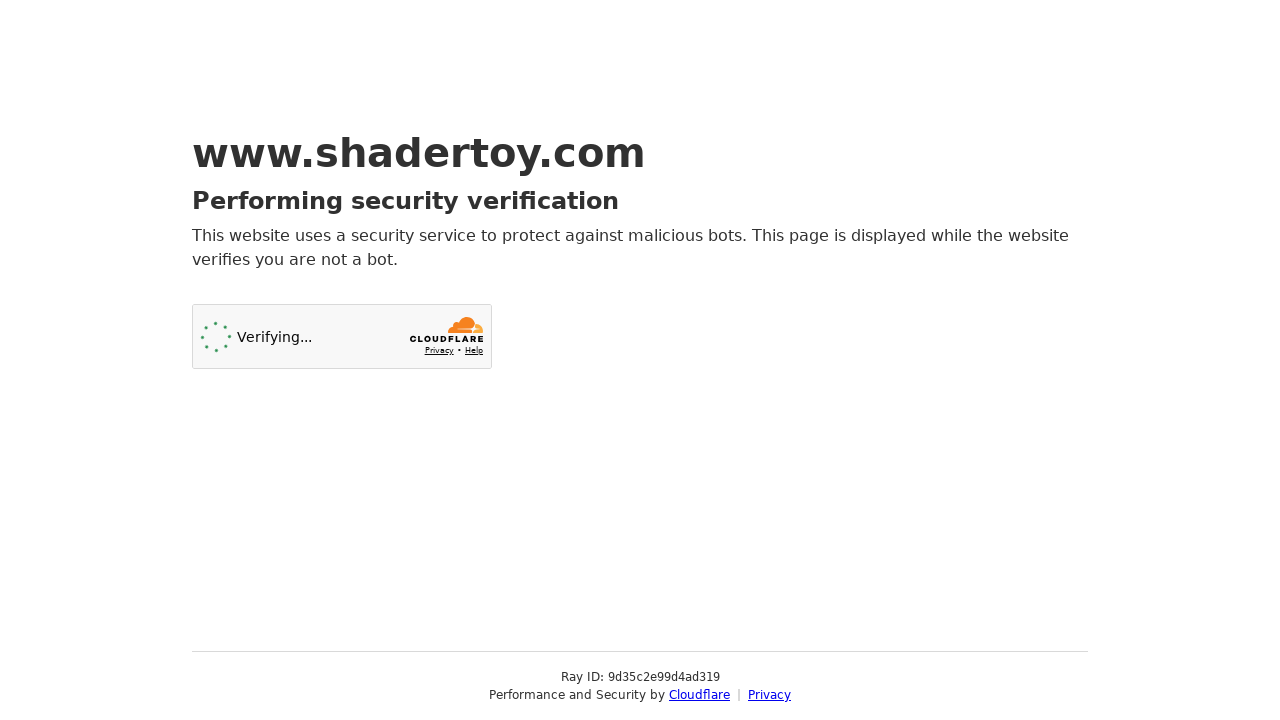

Verified that 'foo' cookie was successfully added with correct value
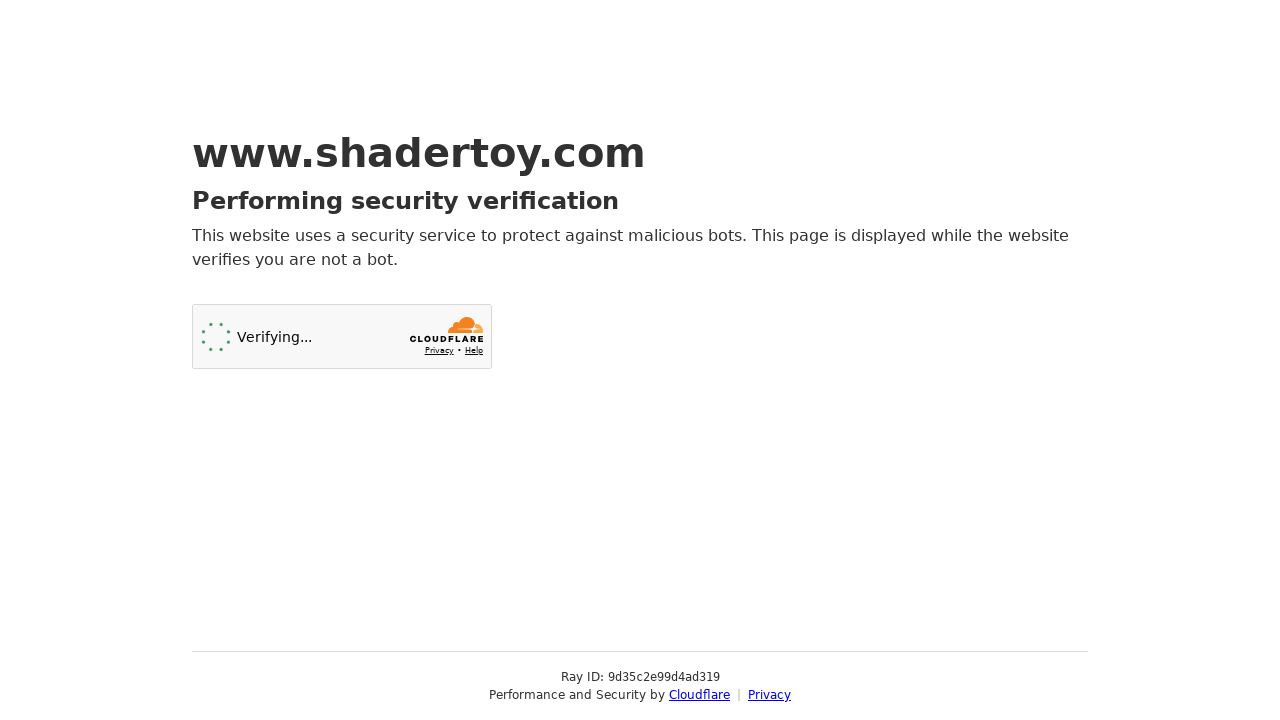

Cleared all cookies from context
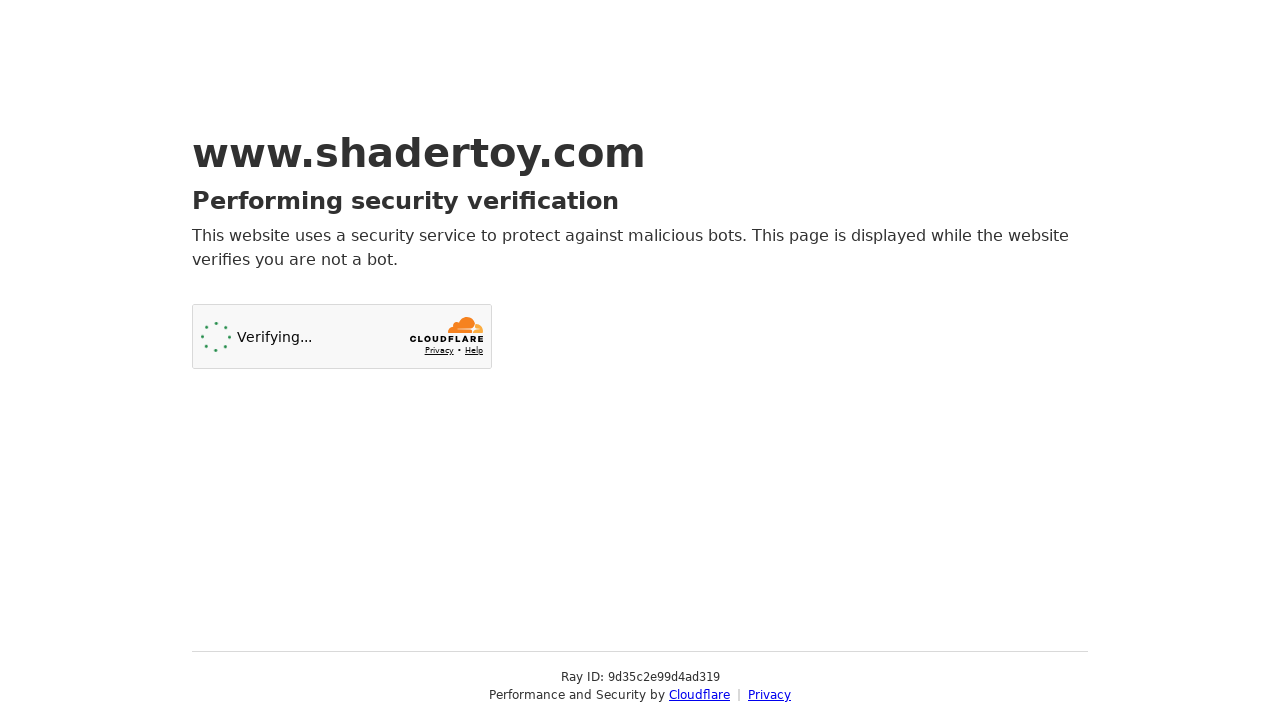

Re-added all cookies except 'foo' to context
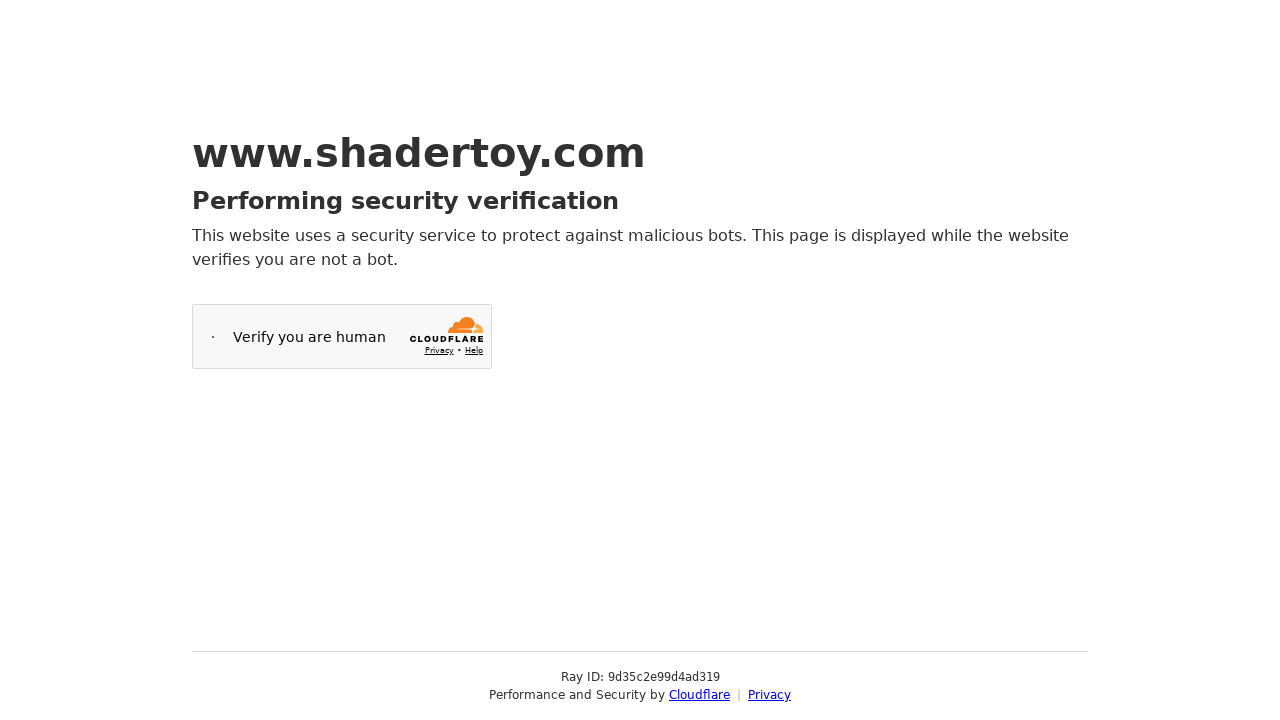

Retrieved all cookies after deletion
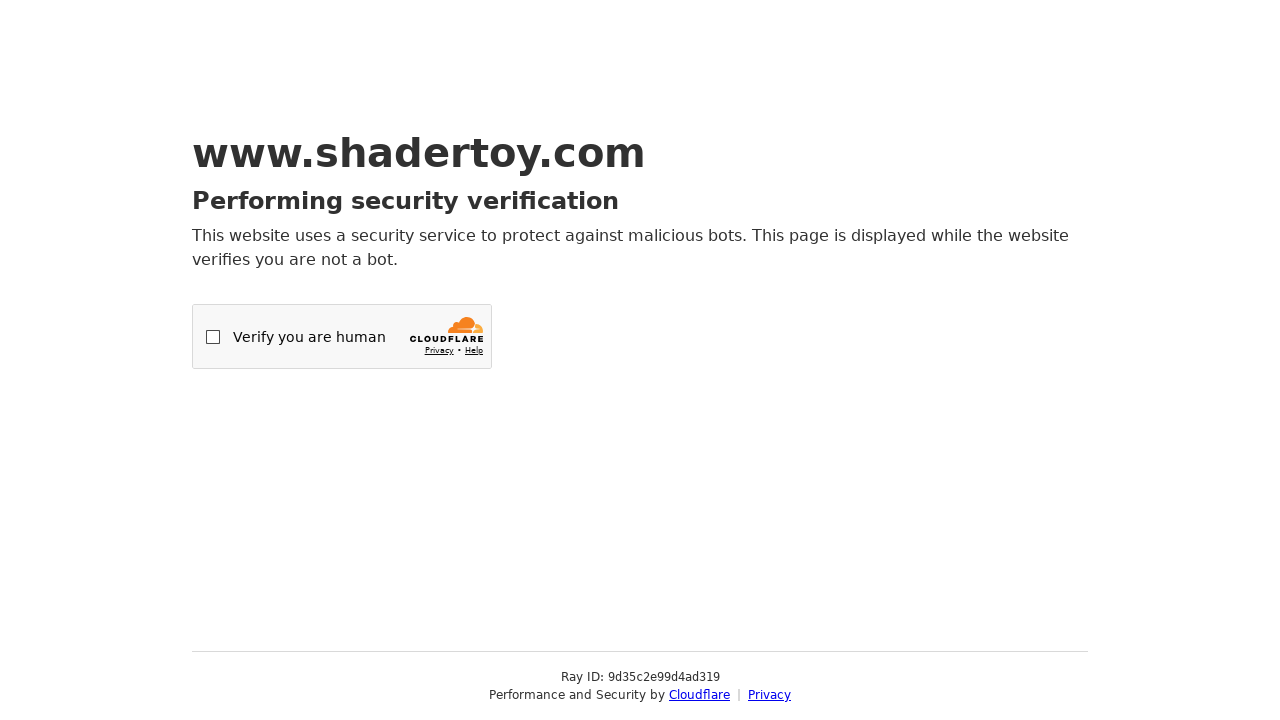

Checked if 'foo' cookie still exists in context
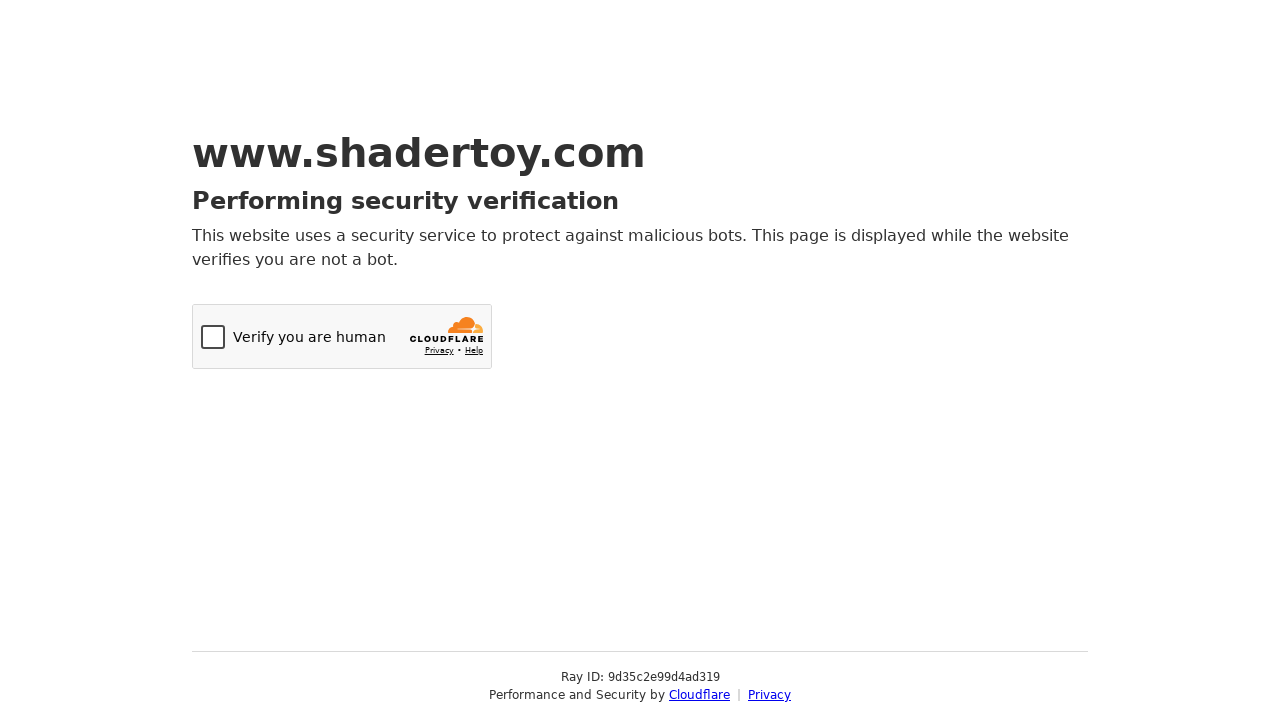

Verified that 'foo' cookie was successfully deleted
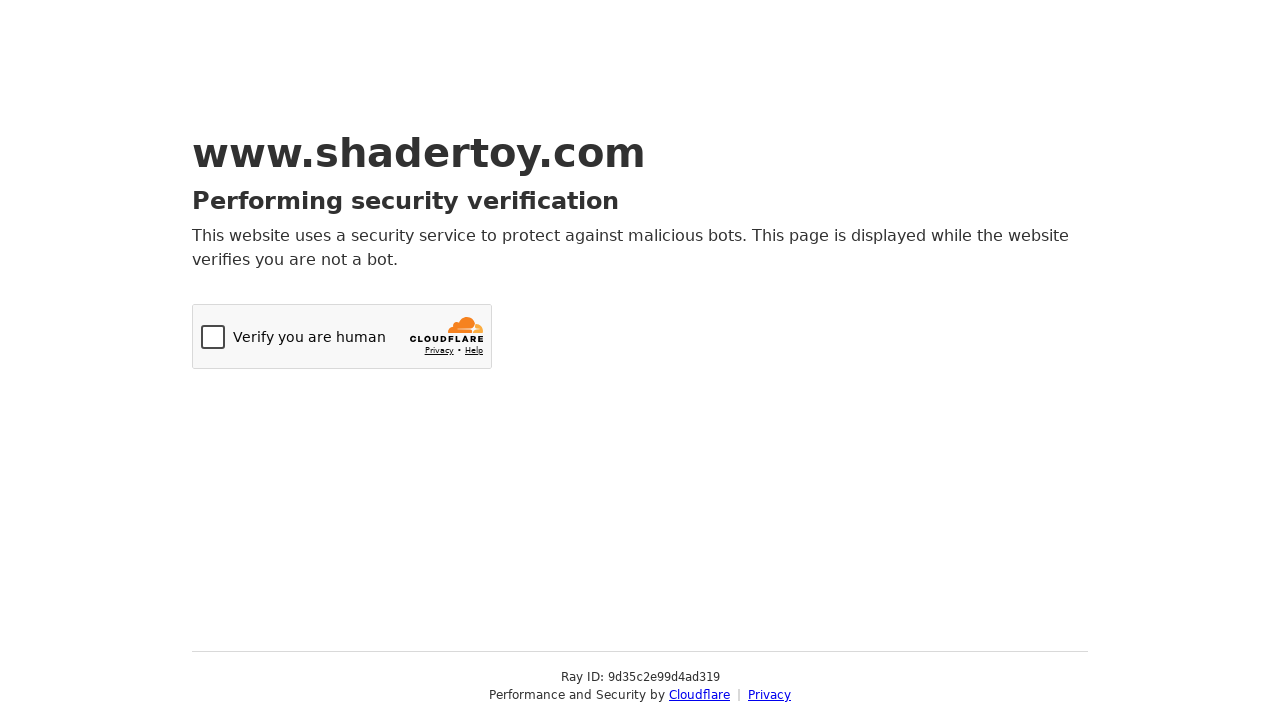

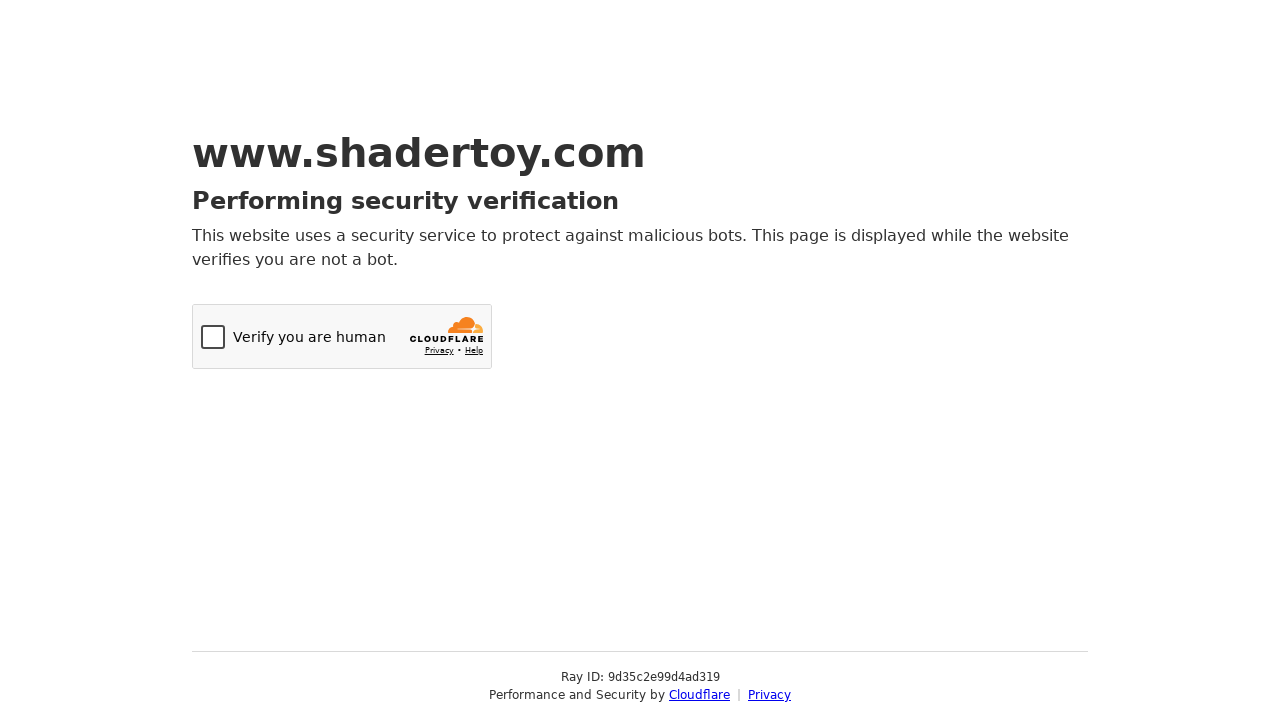